Tests context menu functionality by right-clicking on a button element to open the context menu on the jQuery contextMenu demo page.

Starting URL: http://swisnl.github.io/jQuery-contextMenu/demo.html

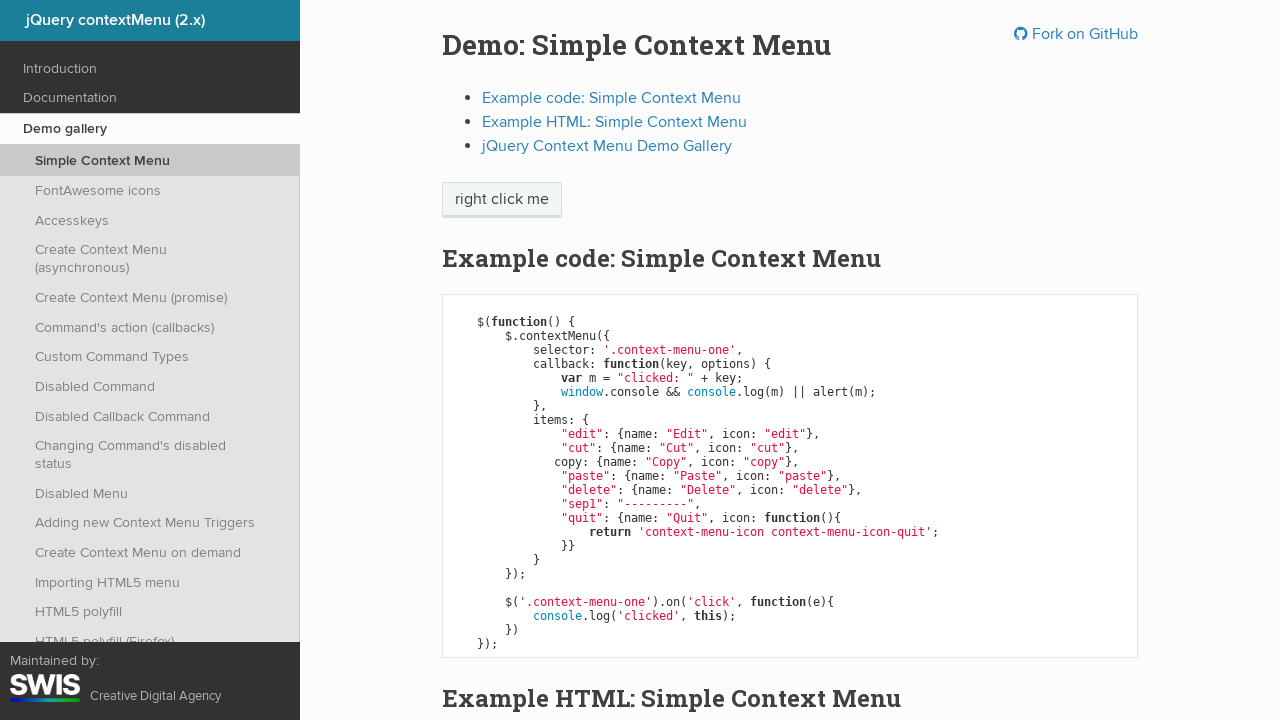

Context menu trigger button is visible
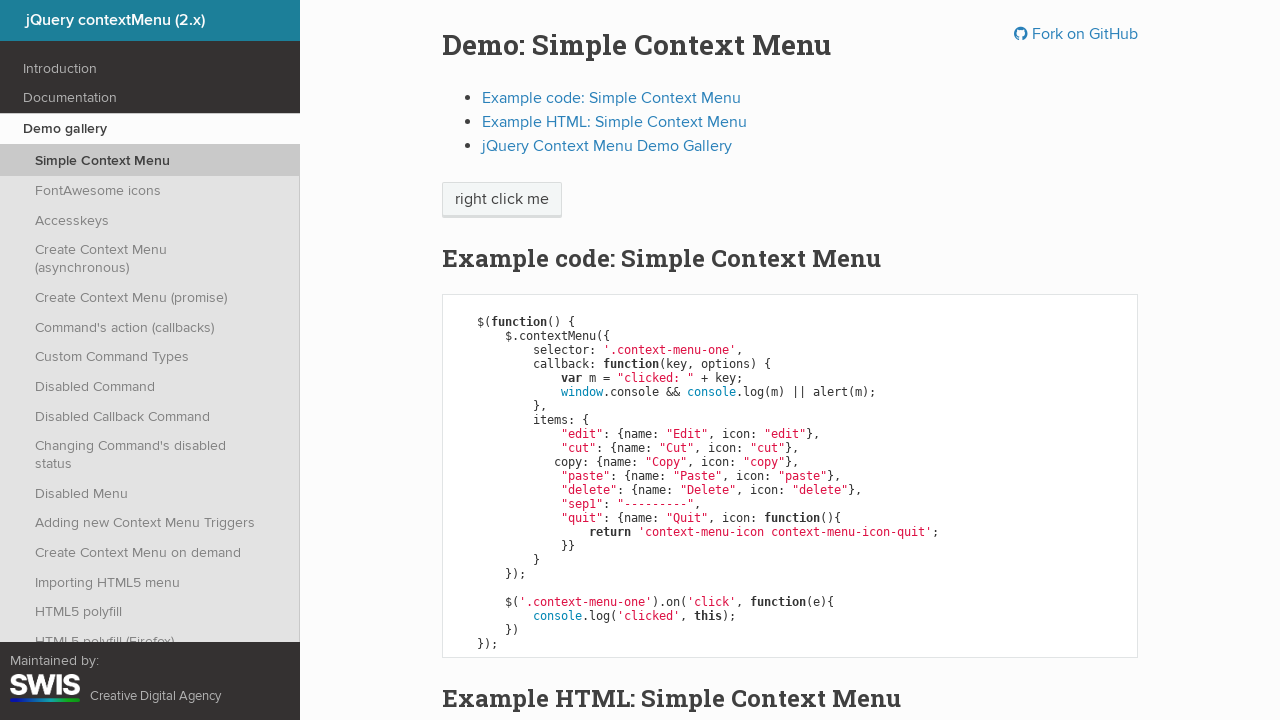

Right-clicked on context menu trigger button at (502, 200) on span.context-menu-one.btn.btn-neutral
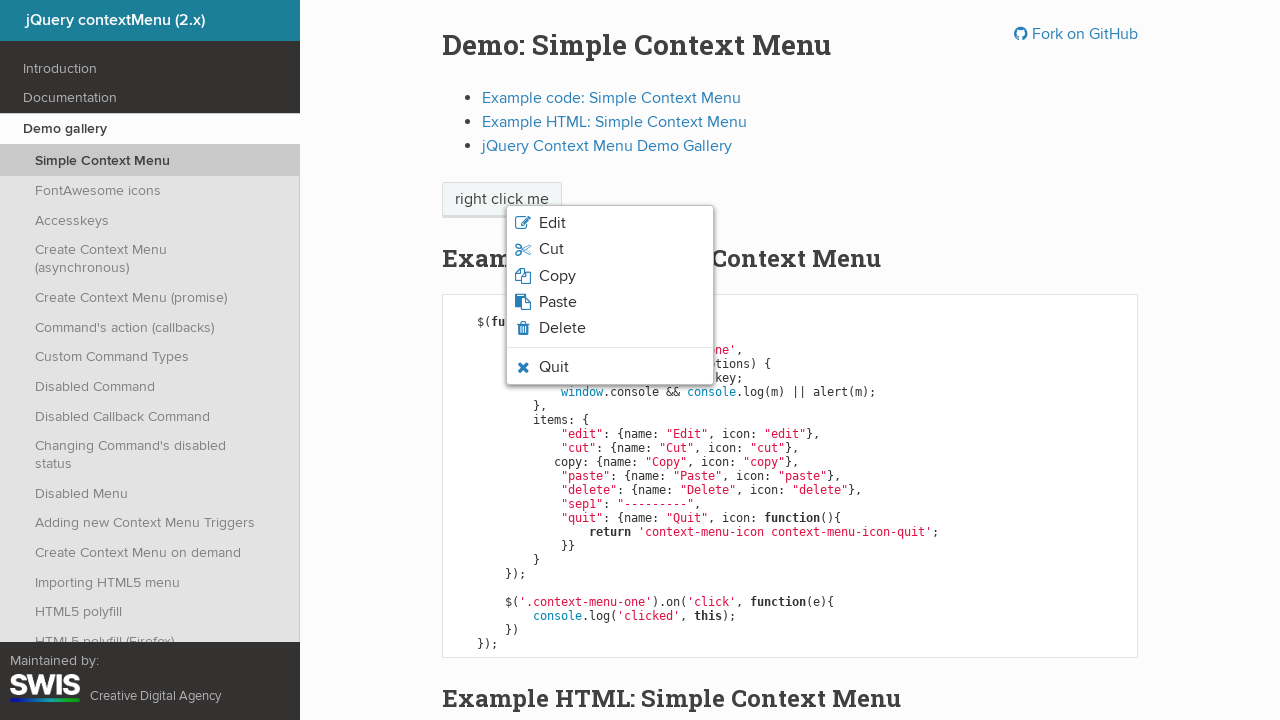

Context menu appeared on the page
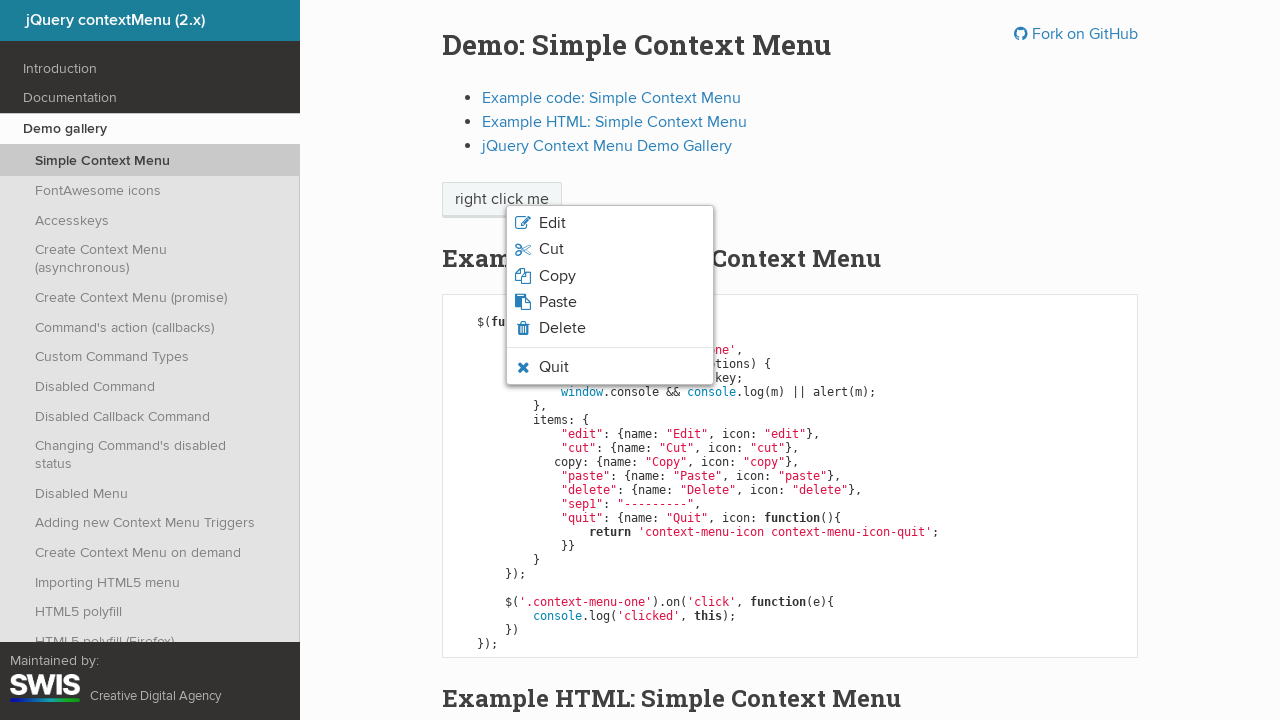

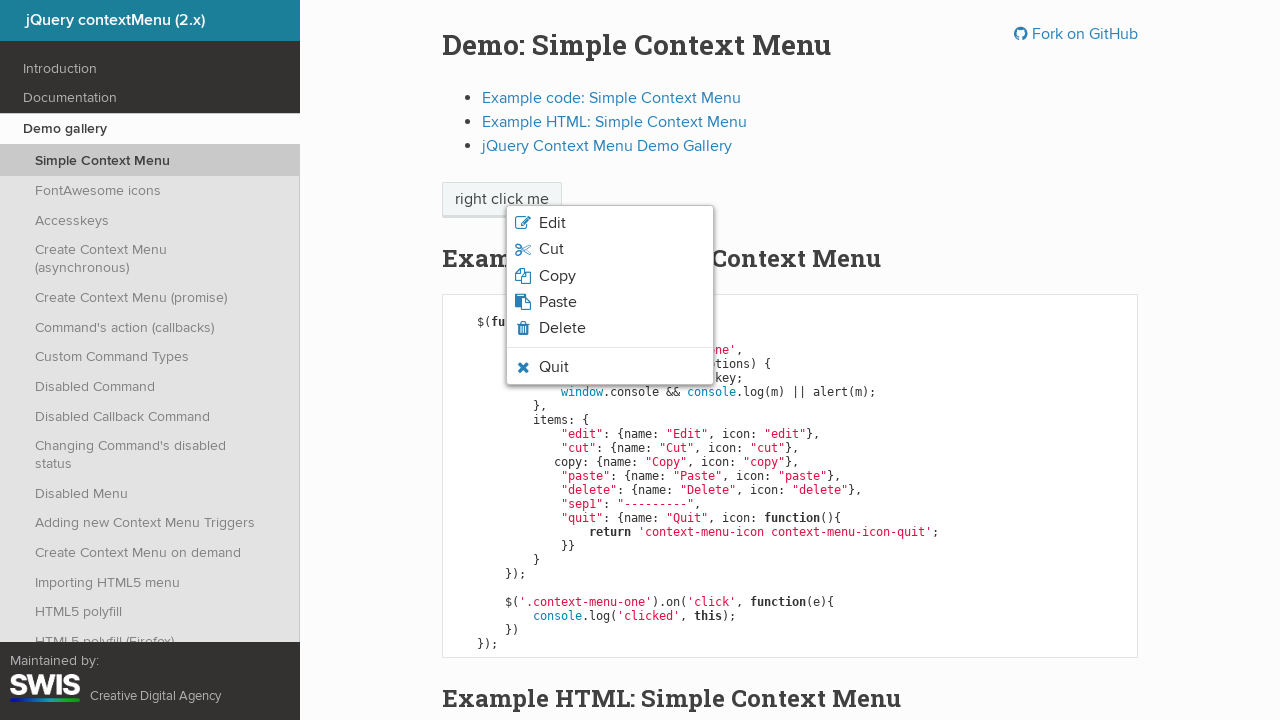